Comprehensive test covering adding tasks, toggling completion, filtering by Active/Completed/All, and deleting tasks

Starting URL: https://todomvc4tasj.herokuapp.com/

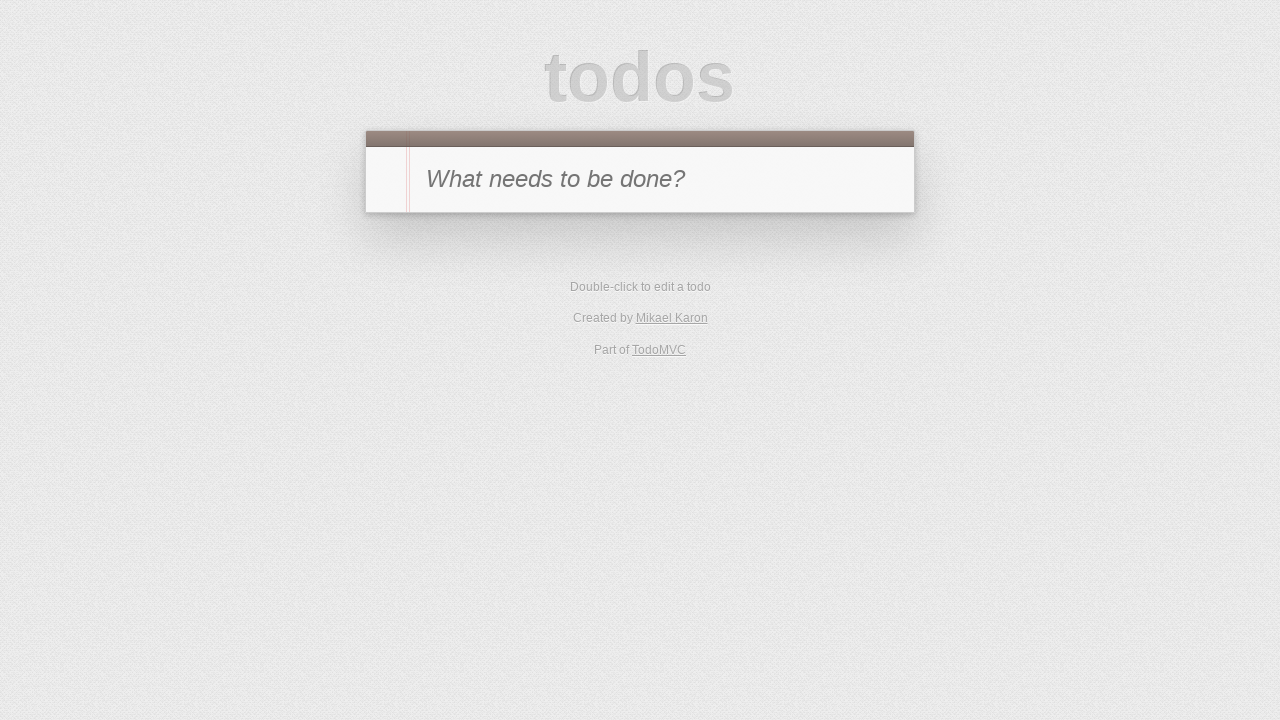

Cleared existing todos from localStorage
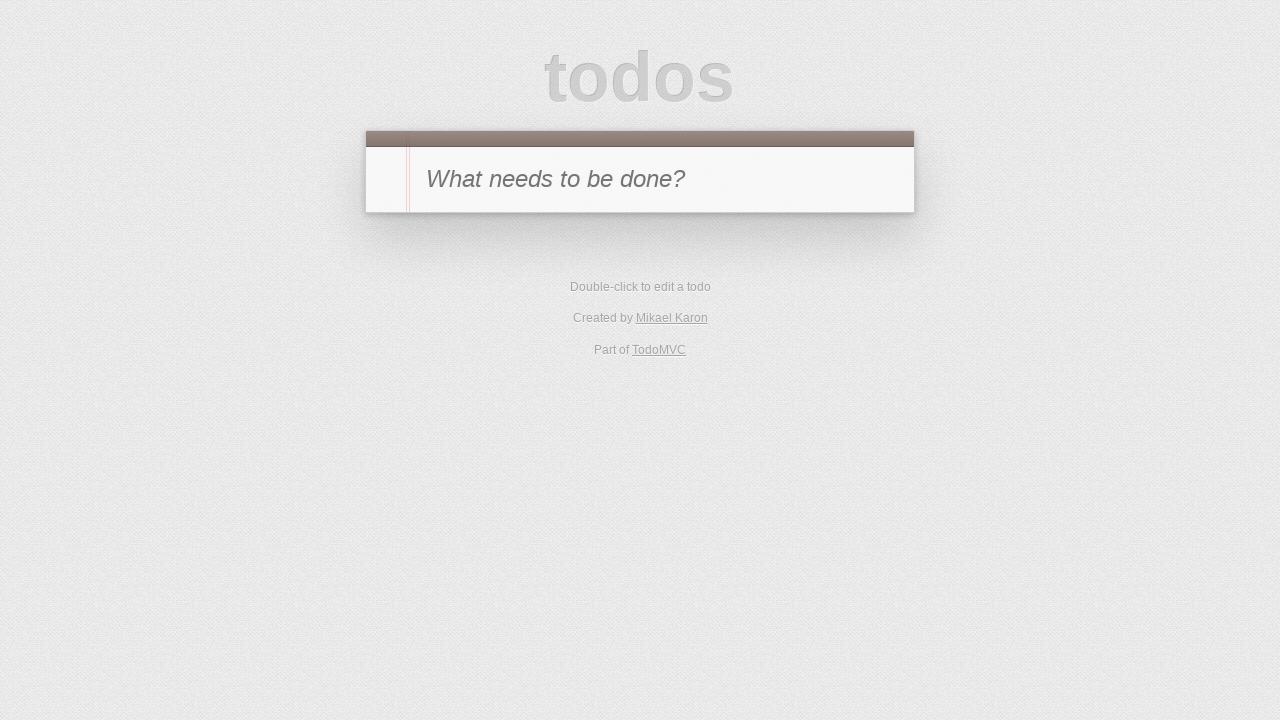

Reloaded the page to apply cleared todos
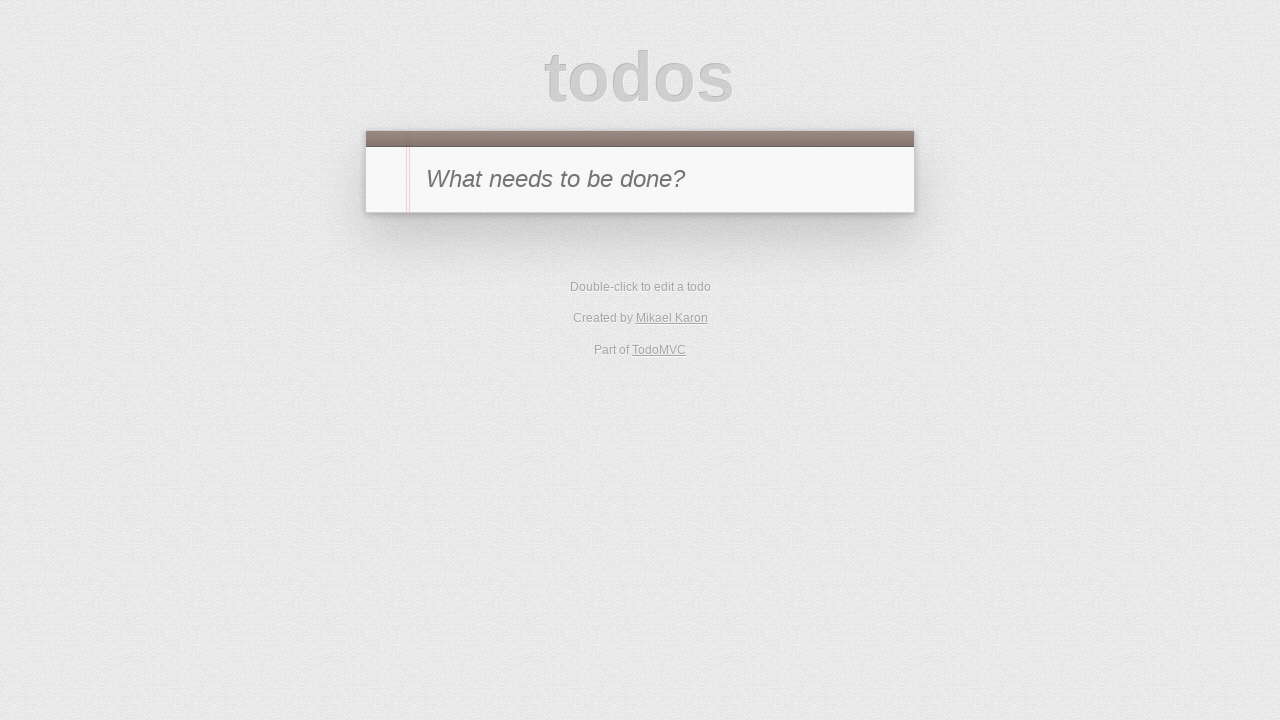

Filled new-todo input with 'a' on #new-todo
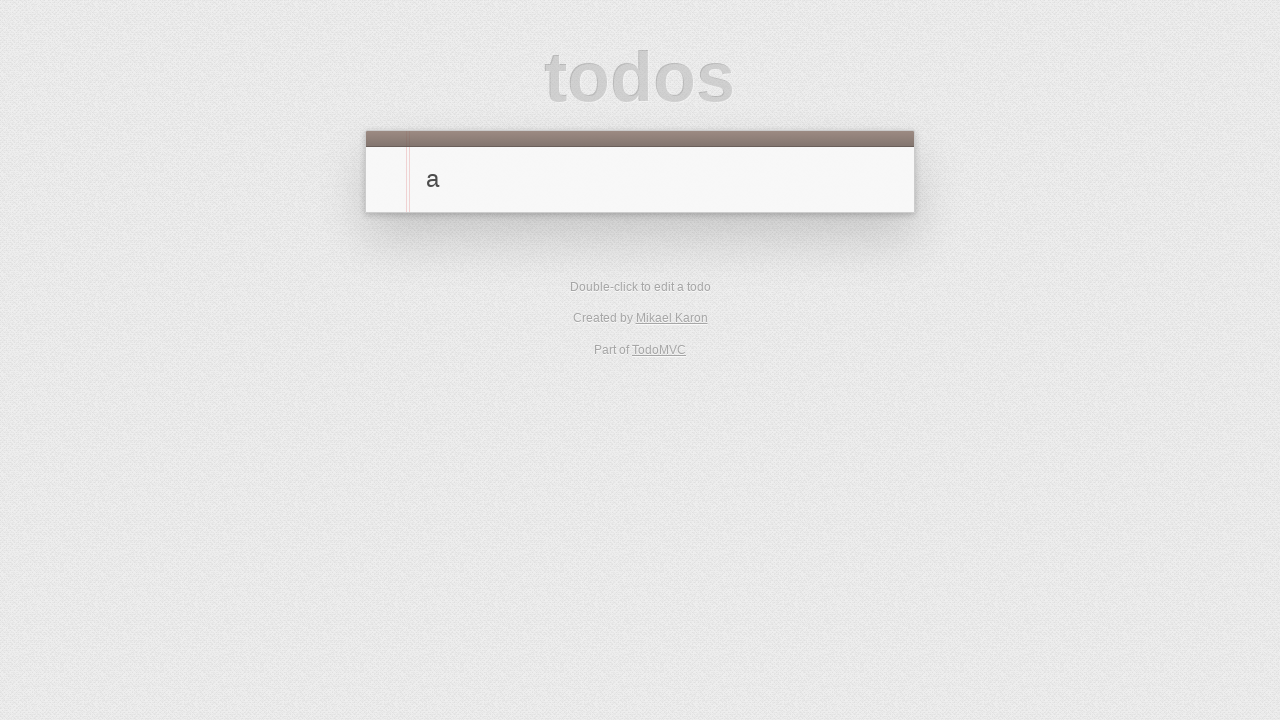

Pressed Enter to add the task on #new-todo
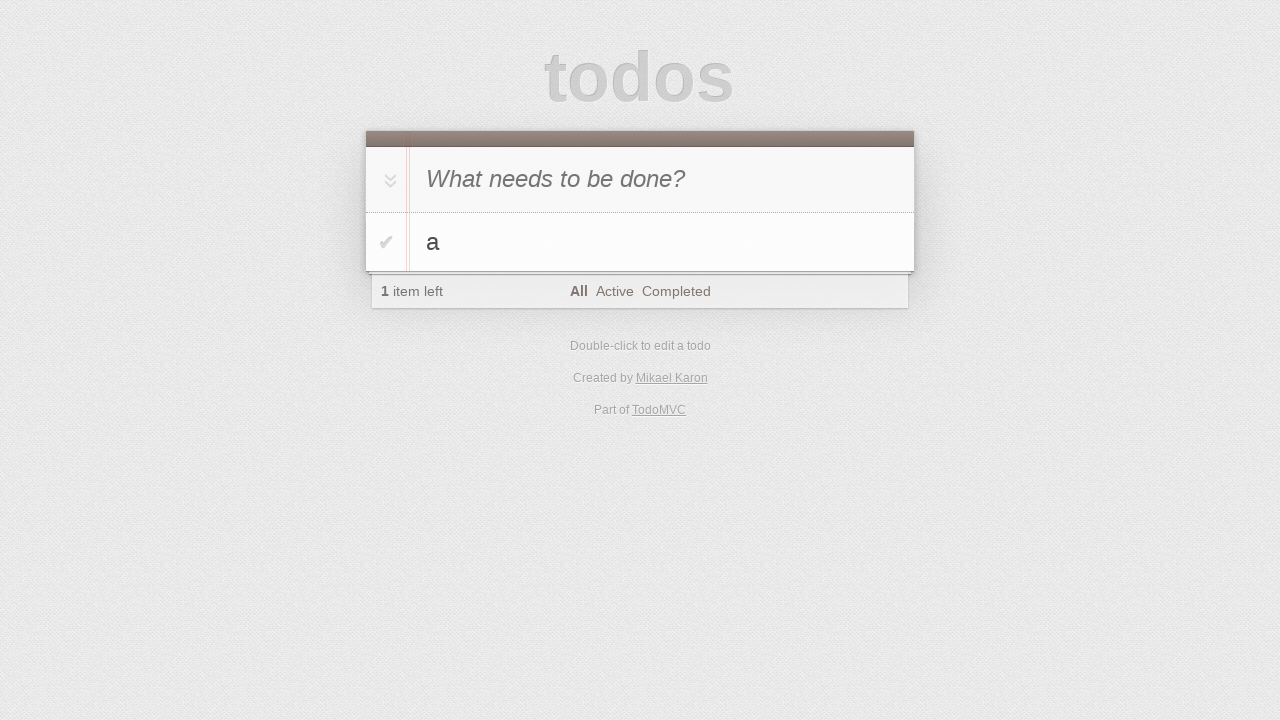

Verified task 'a' is visible in the todo list
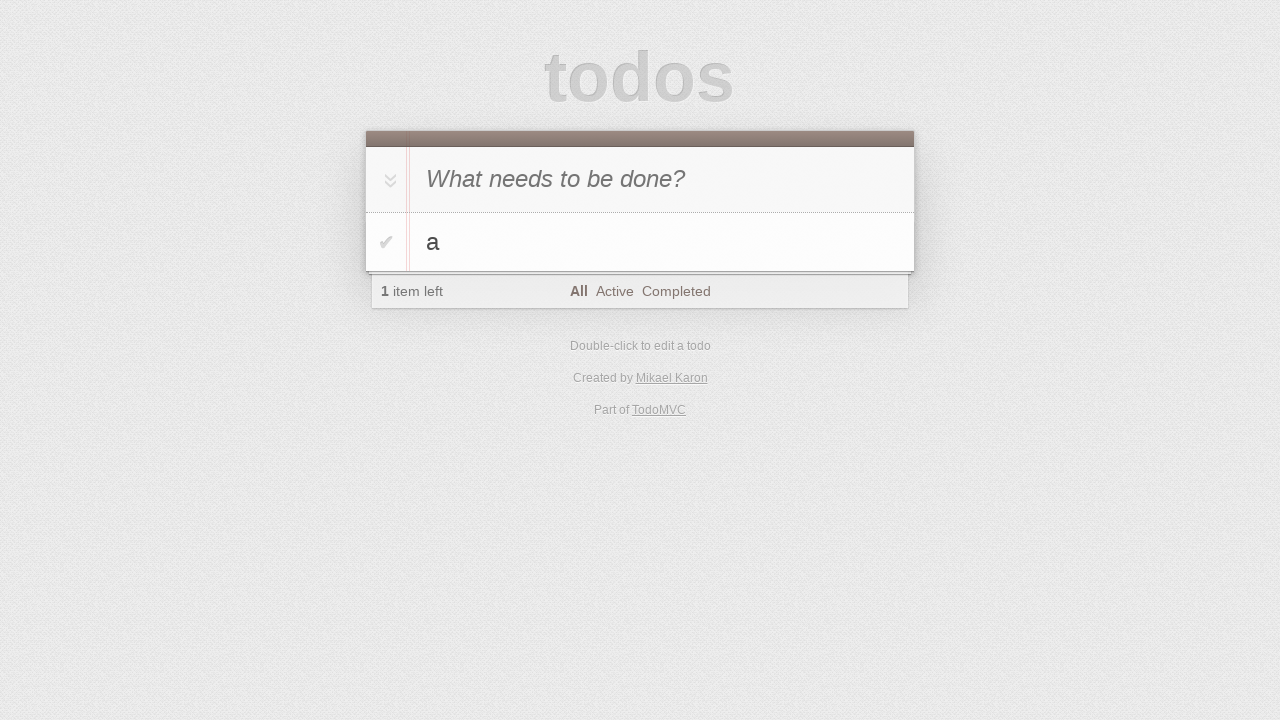

Clicked toggle-all button to mark all tasks as complete at (388, 180) on #toggle-all
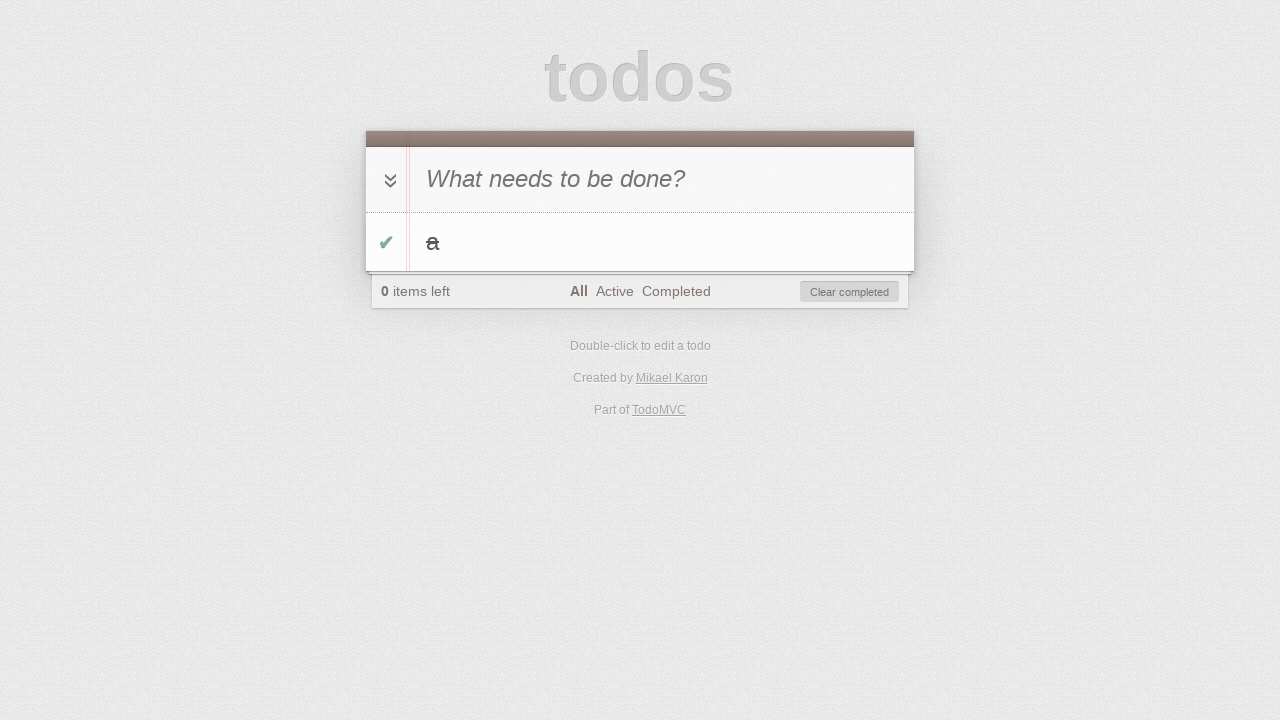

Clicked Active filter at (614, 291) on [href='#/active']
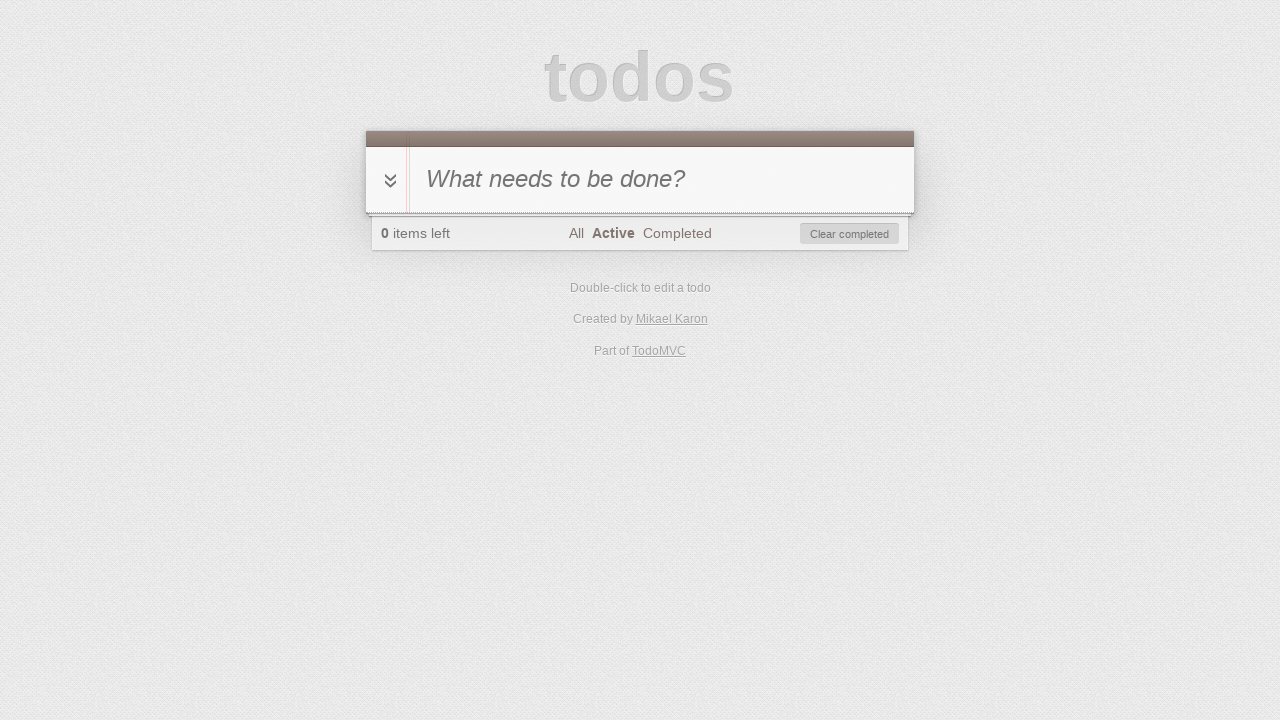

Verified no tasks are visible in Active filter
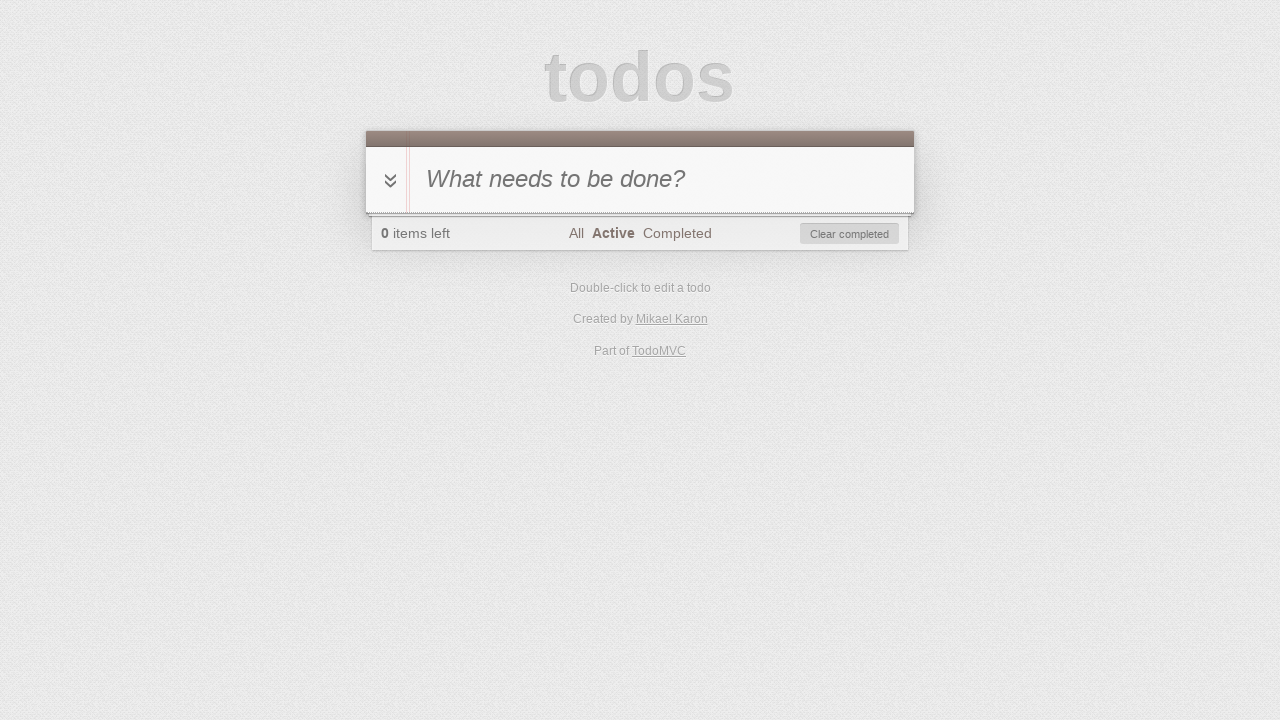

Clicked Completed filter at (677, 233) on [href='#/completed']
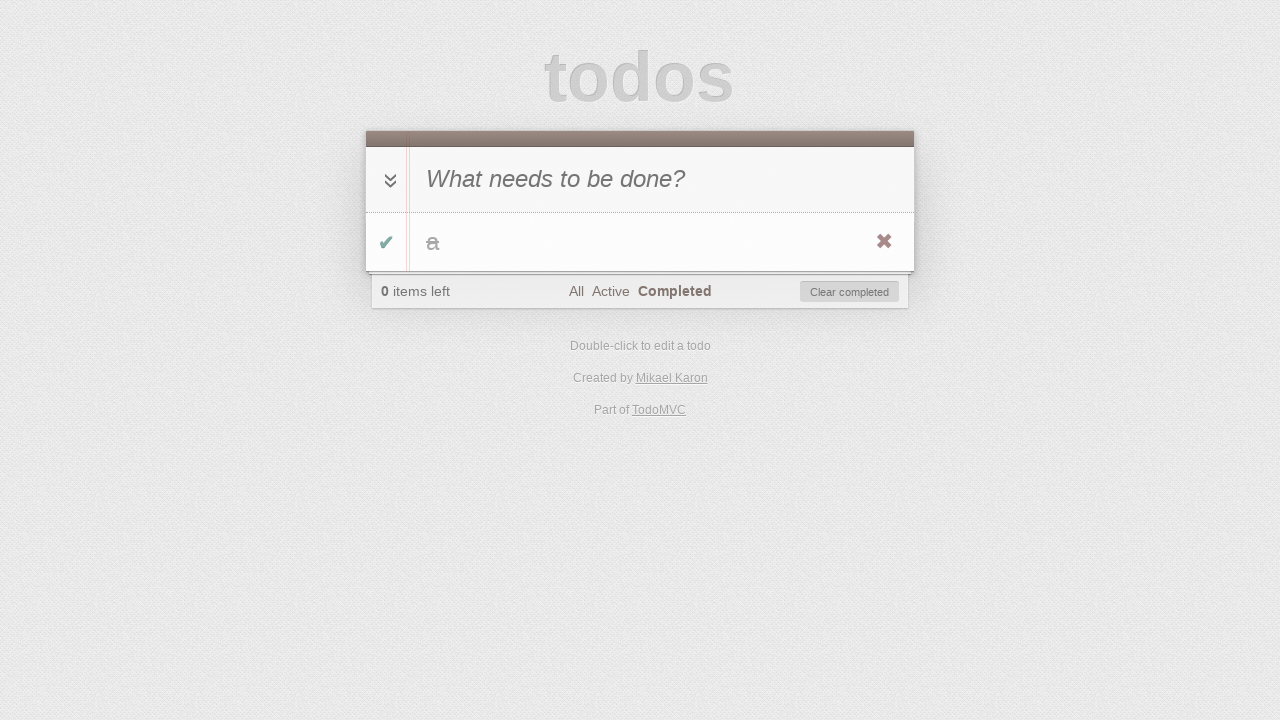

Verified task 'a' is visible in Completed filter
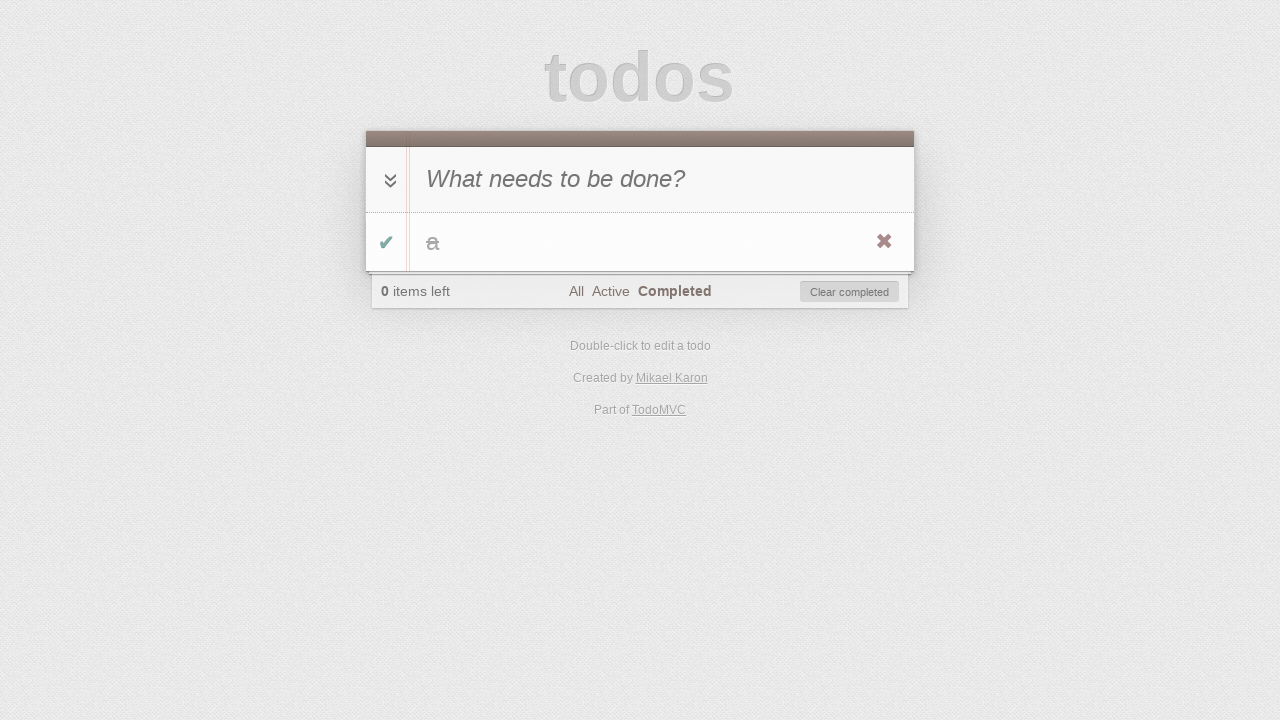

Clicked toggle on completed task 'a' to mark it as active at (386, 242) on #todo-list li:has-text('a') .toggle
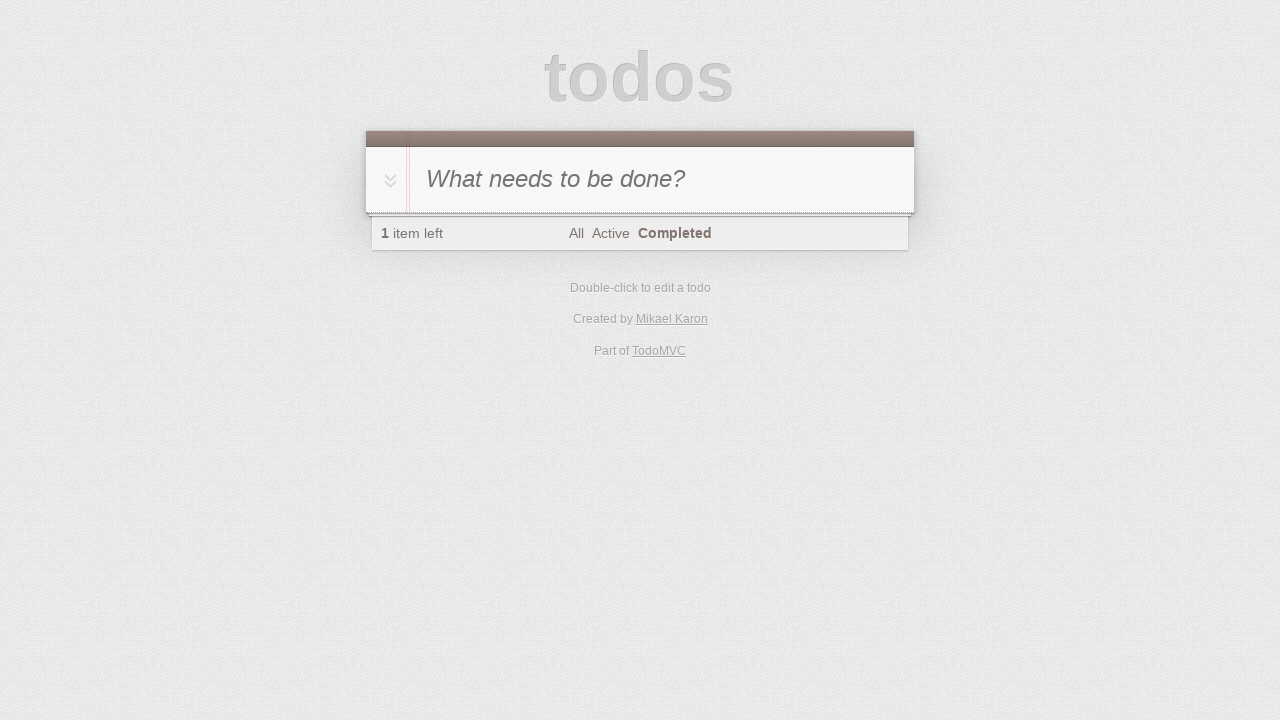

Verified no tasks are visible in Completed filter after reactivating
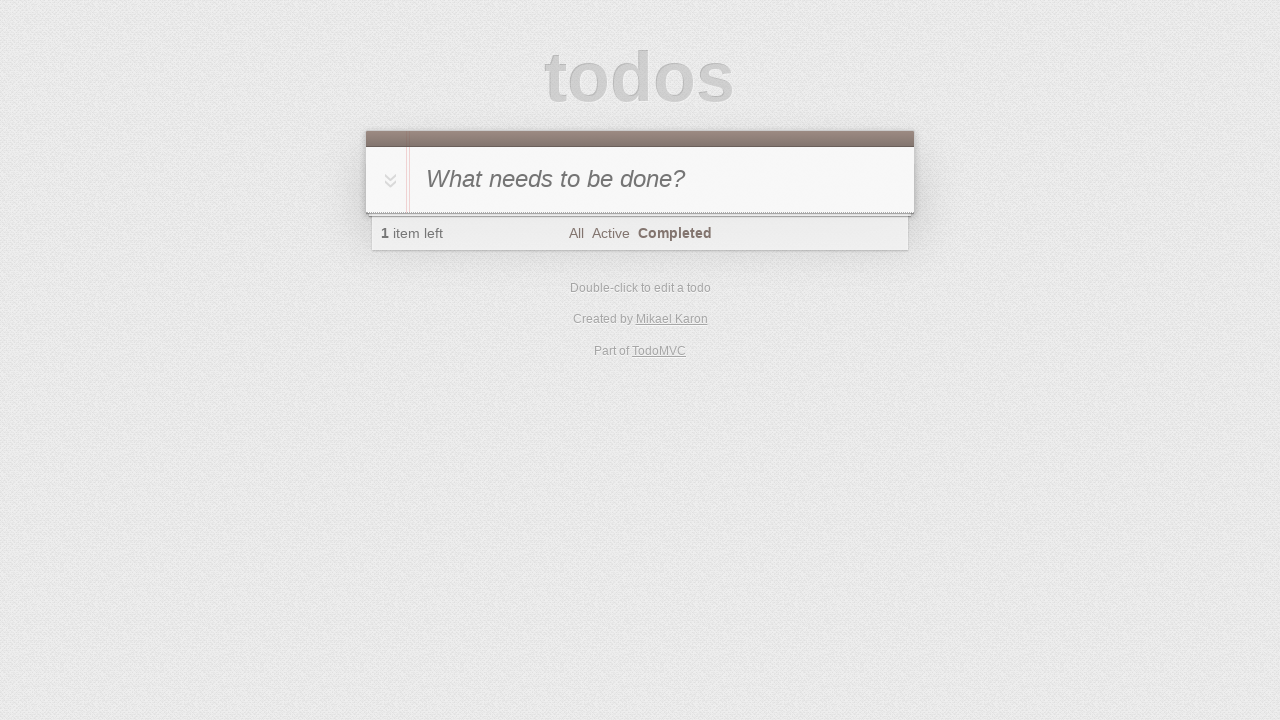

Clicked All filter at (576, 233) on [href='#/']
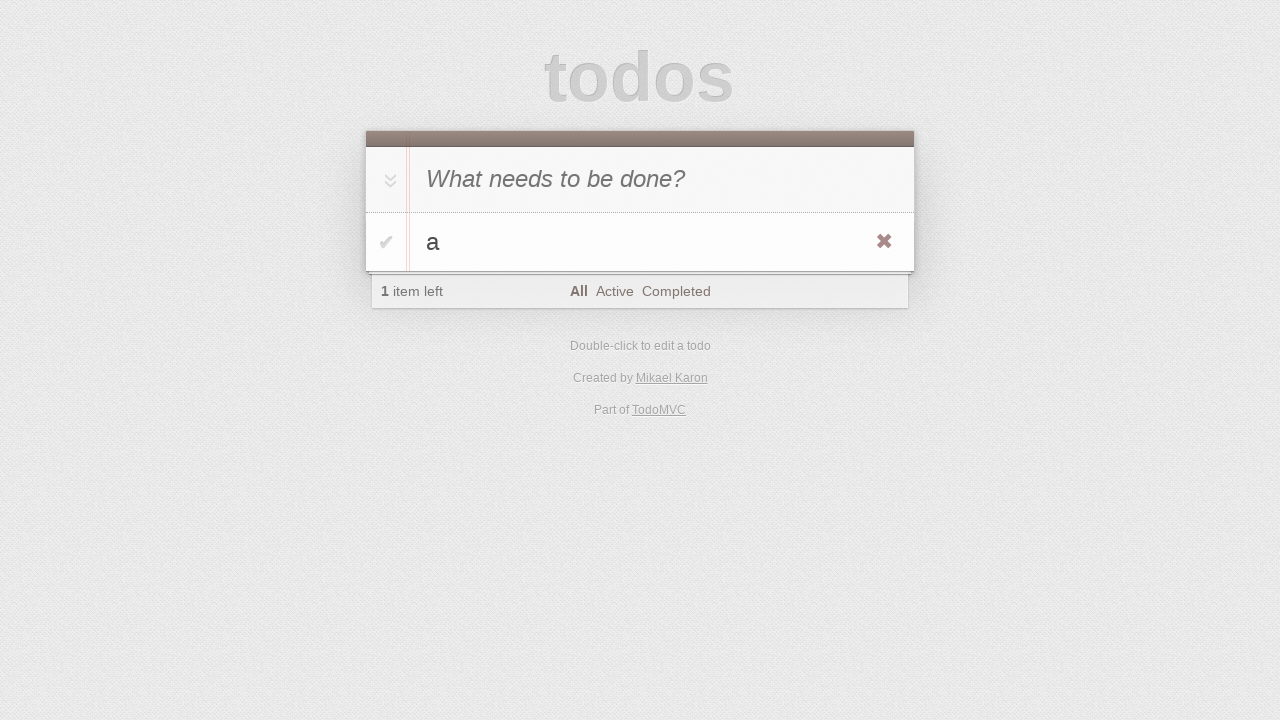

Verified task 'a' is visible in All filter
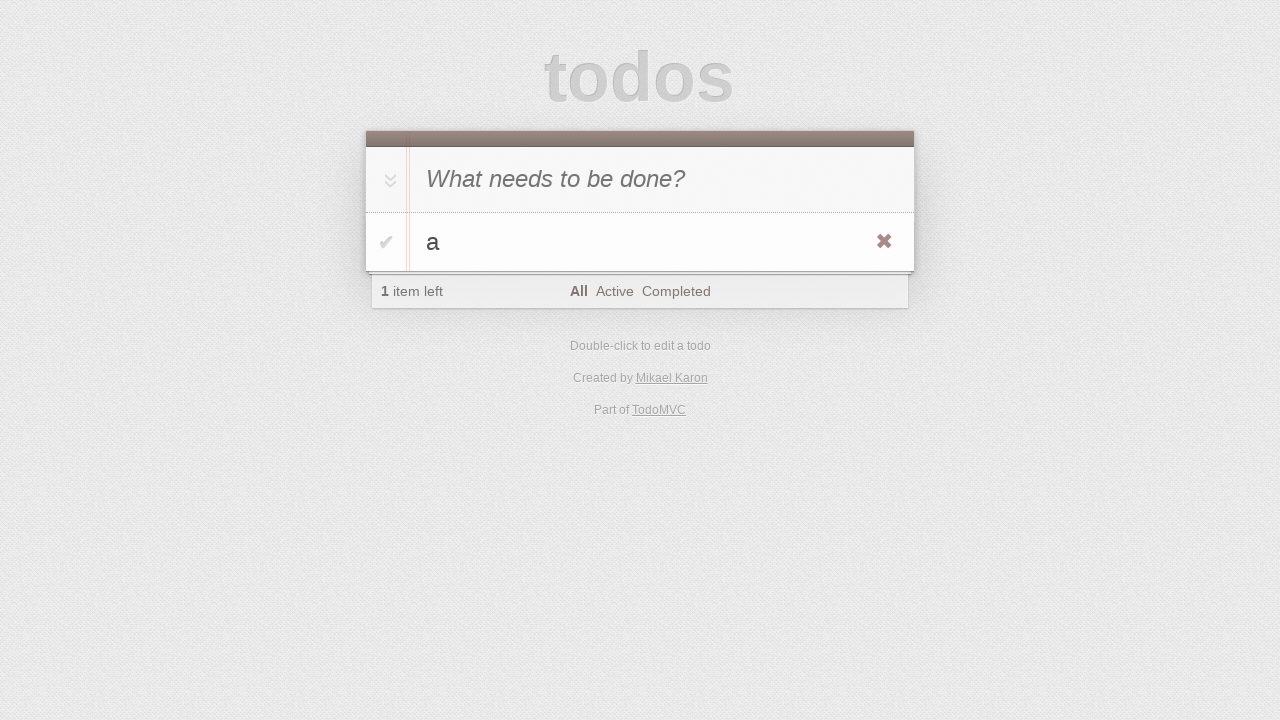

Clicked Completed filter to verify it is empty at (676, 291) on [href='#/completed']
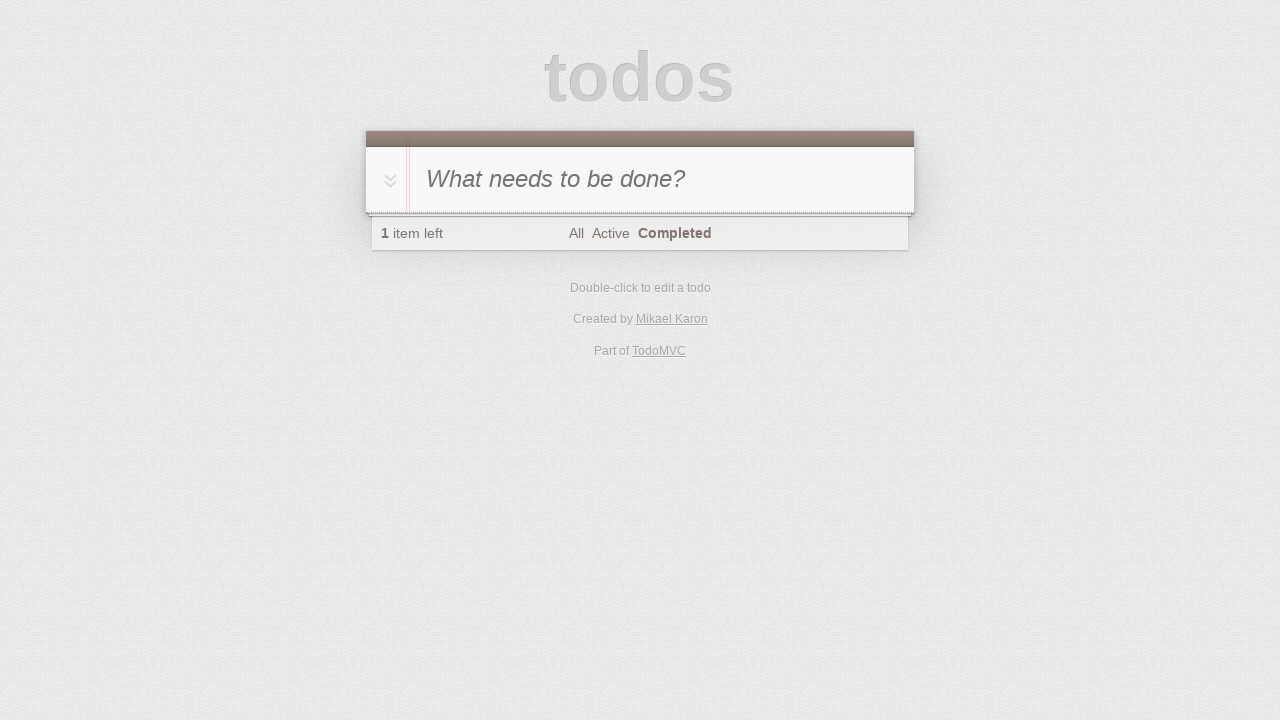

Clicked Active filter at (610, 233) on [href='#/active']
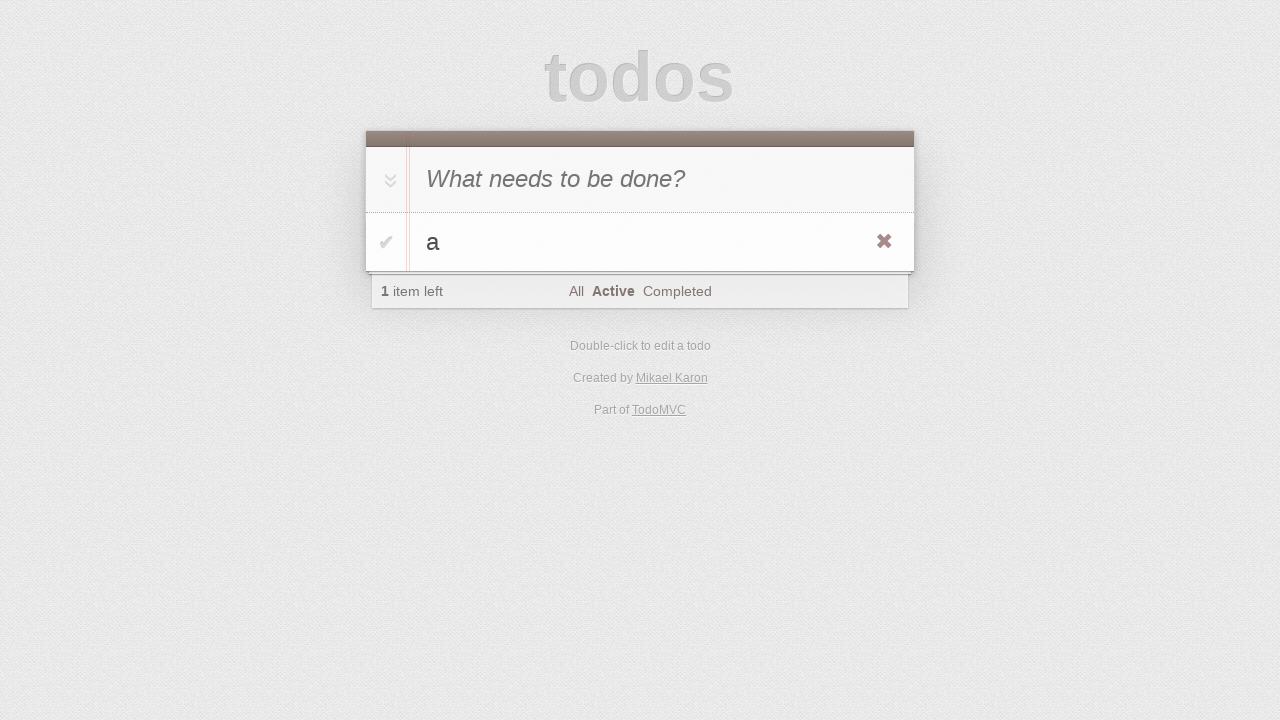

Verified task 'a' is visible in Active filter
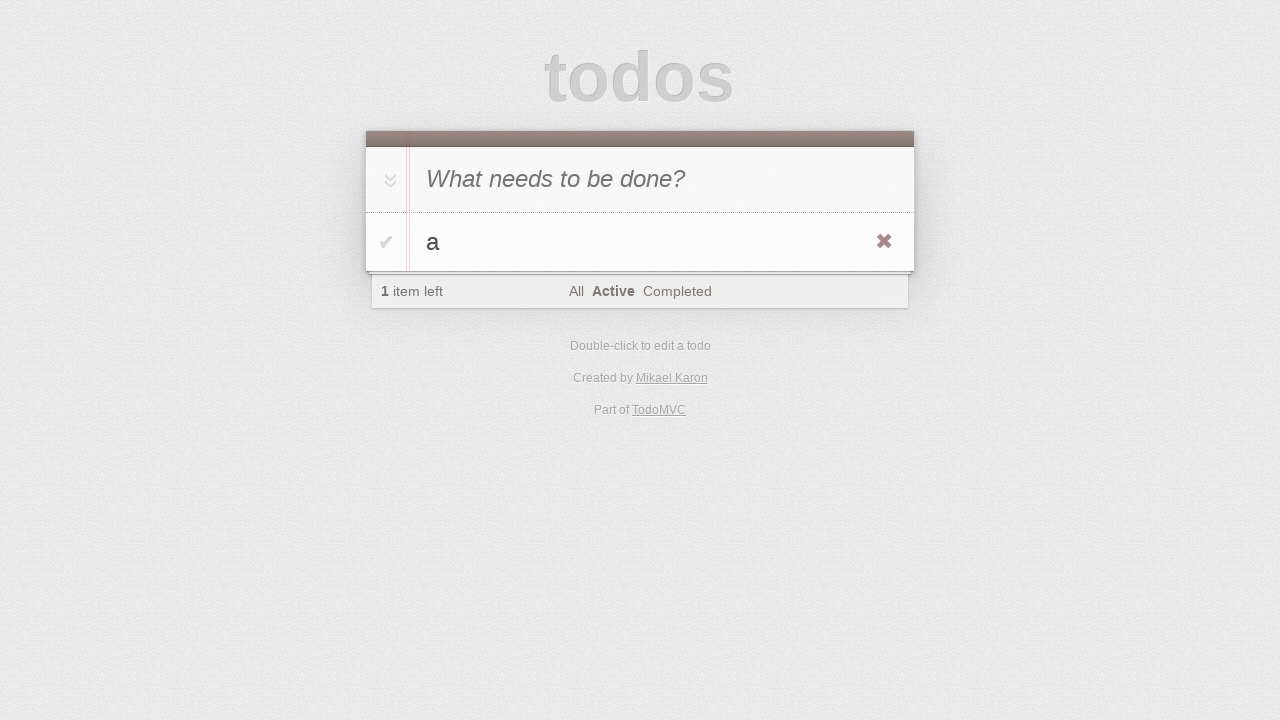

Clicked All filter before deleting task at (576, 291) on [href='#/']
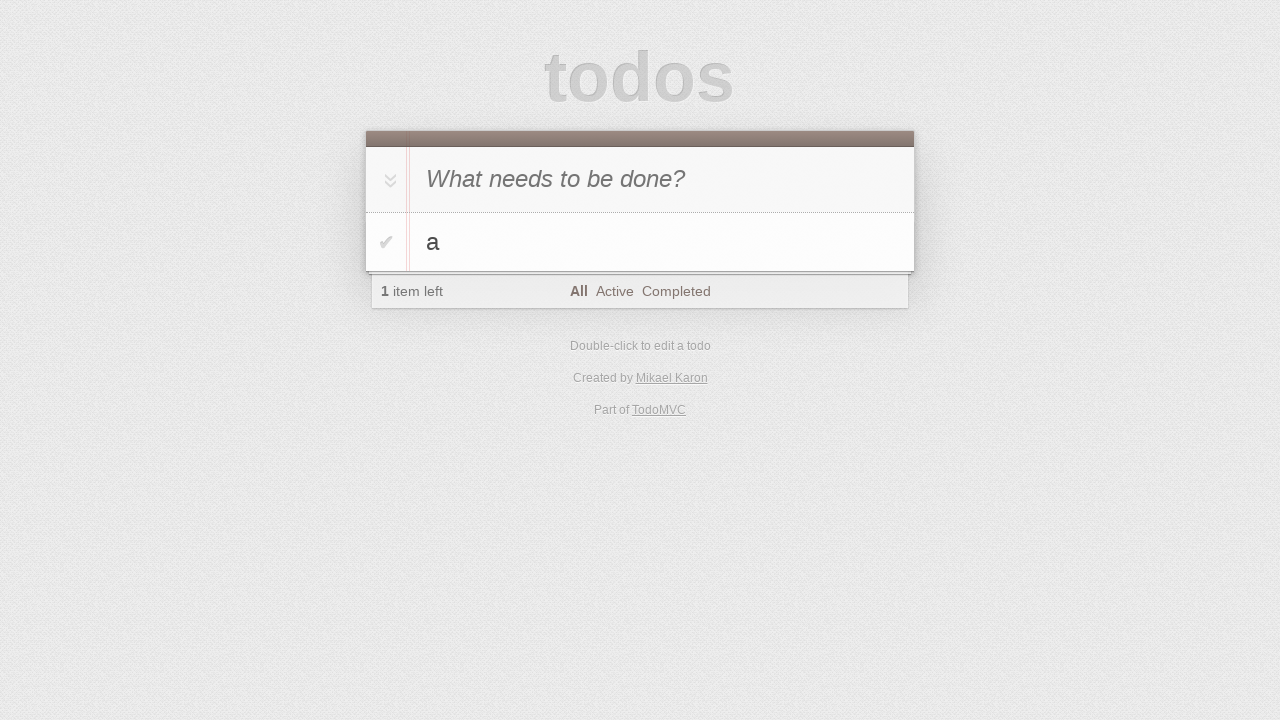

Hovered over task 'a' to reveal delete button at (640, 242) on #todo-list li:has-text('a')
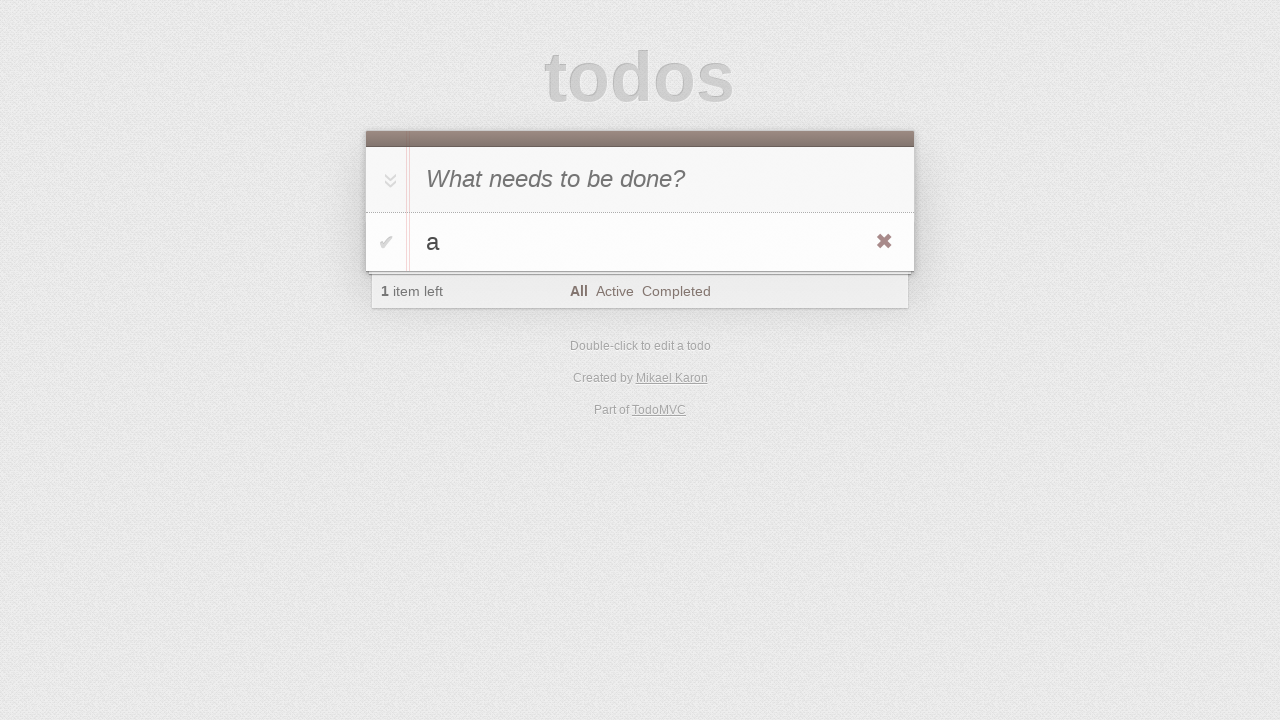

Clicked destroy button to delete task 'a' at (884, 242) on #todo-list li:has-text('a') .destroy
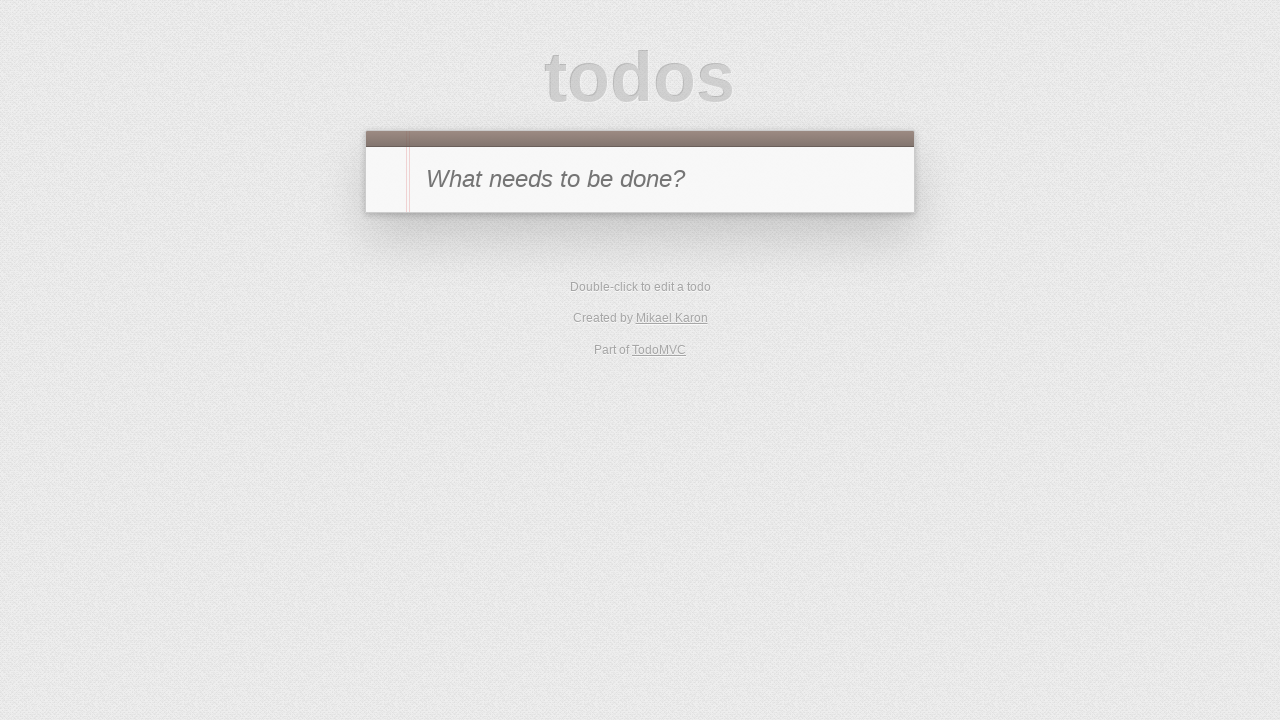

Verified no tasks remain in the todo list
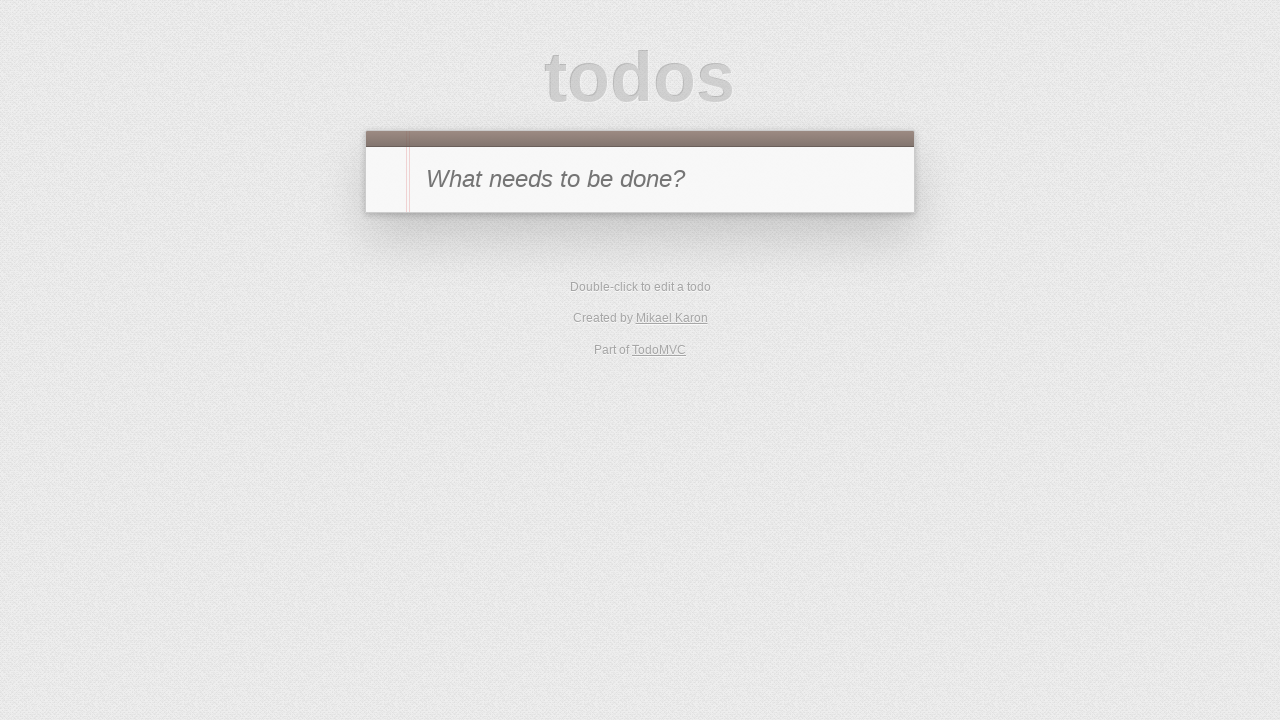

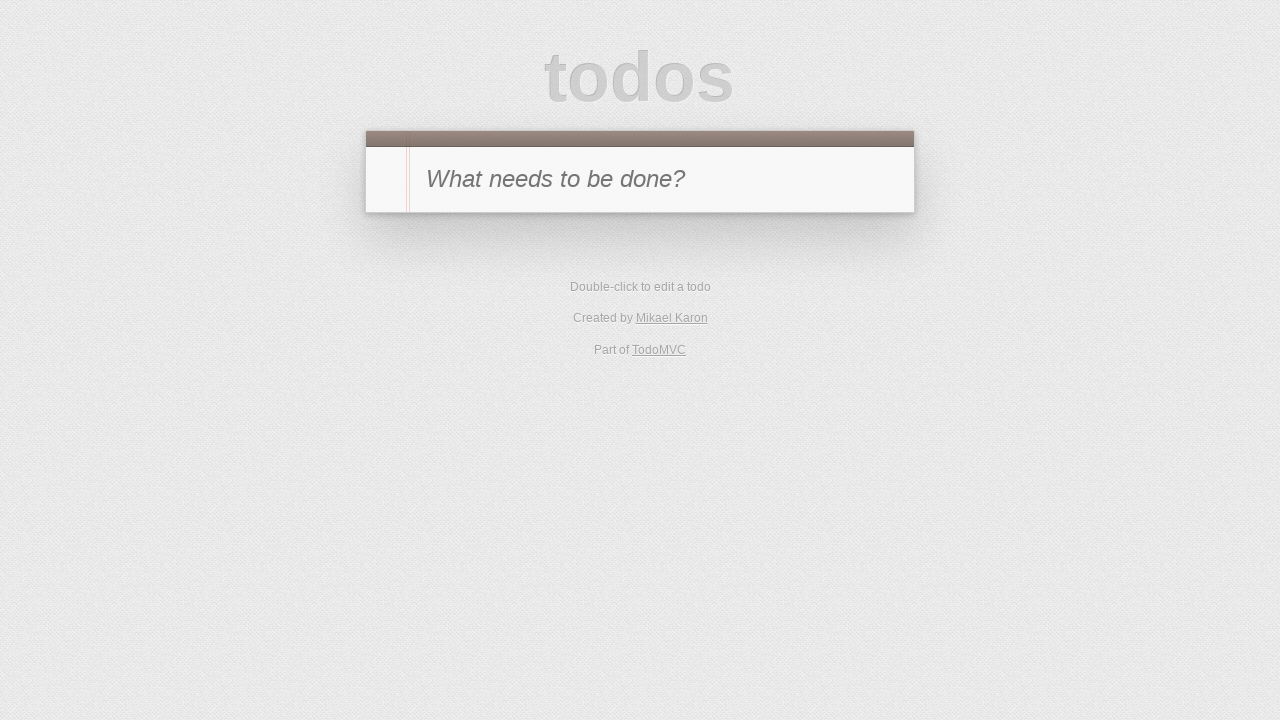